Tests the laptop selection flow on DemoBlaze e-commerce site by navigating to the Laptops category, selecting a MacBook Air, and verifying the price is displayed.

Starting URL: https://www.demoblaze.com/

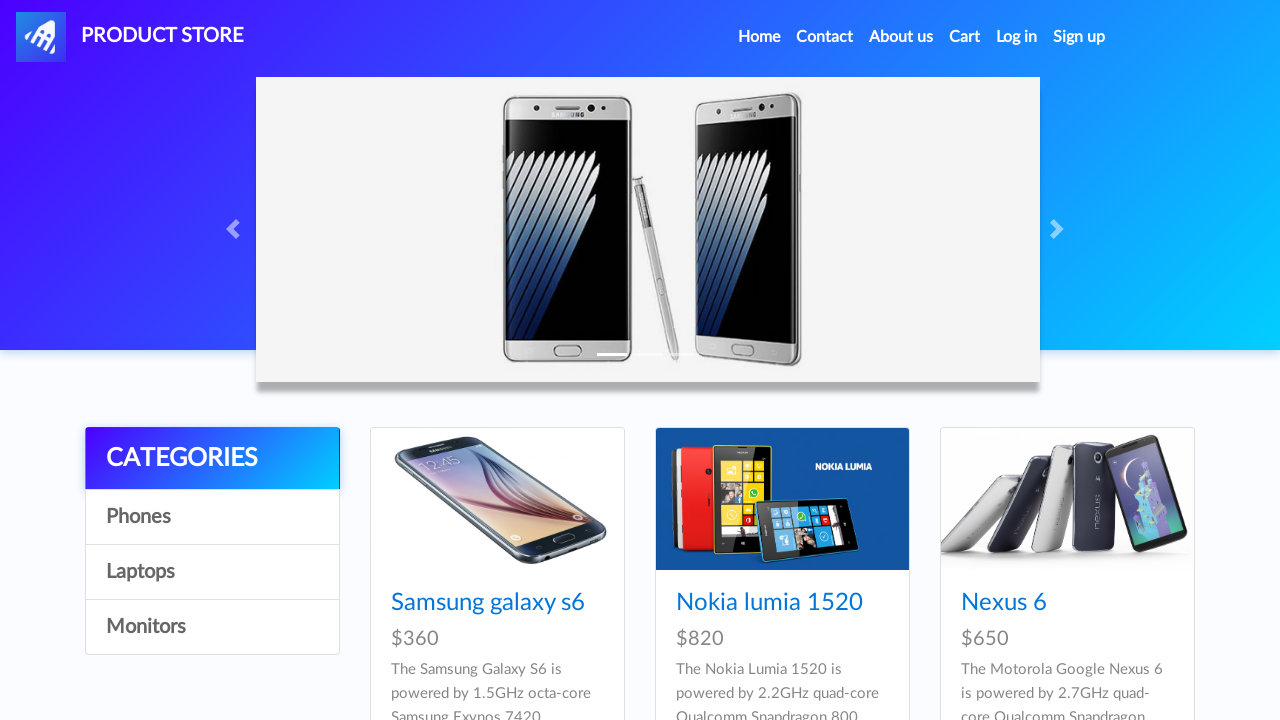

Clicked on Laptops category link at (212, 572) on text=Laptops
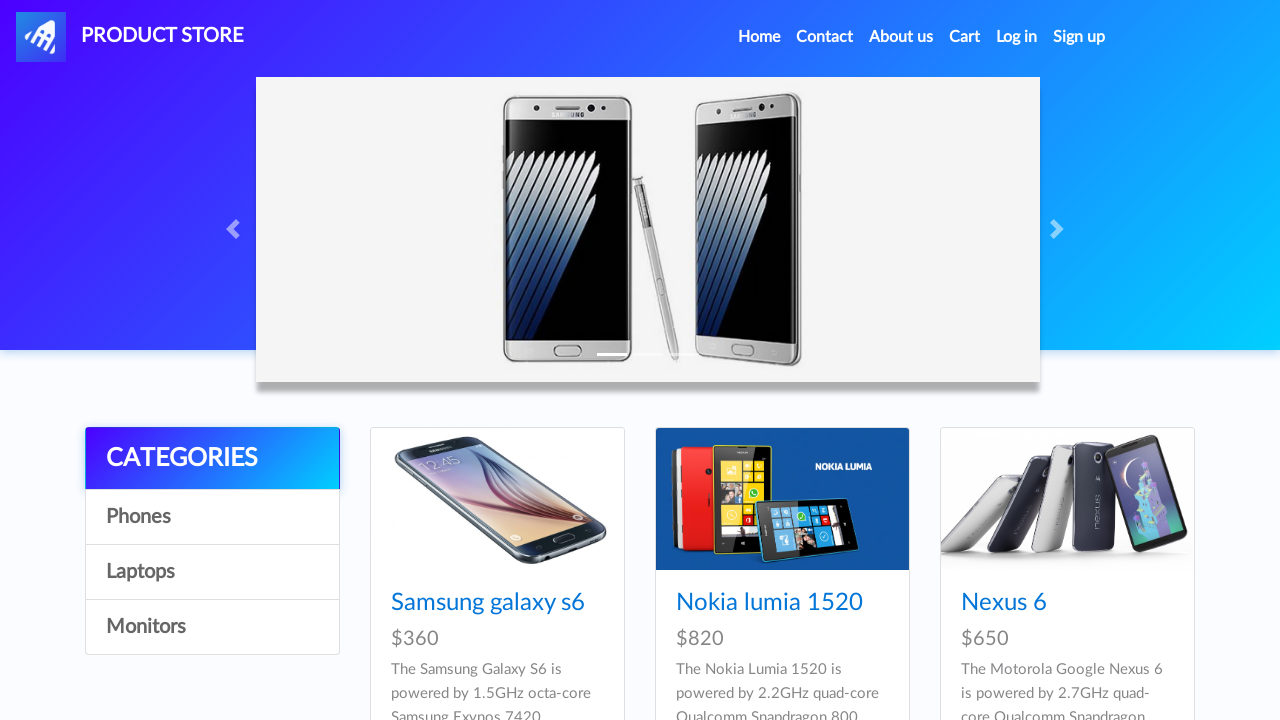

Laptops category loaded and MacBook air product became visible
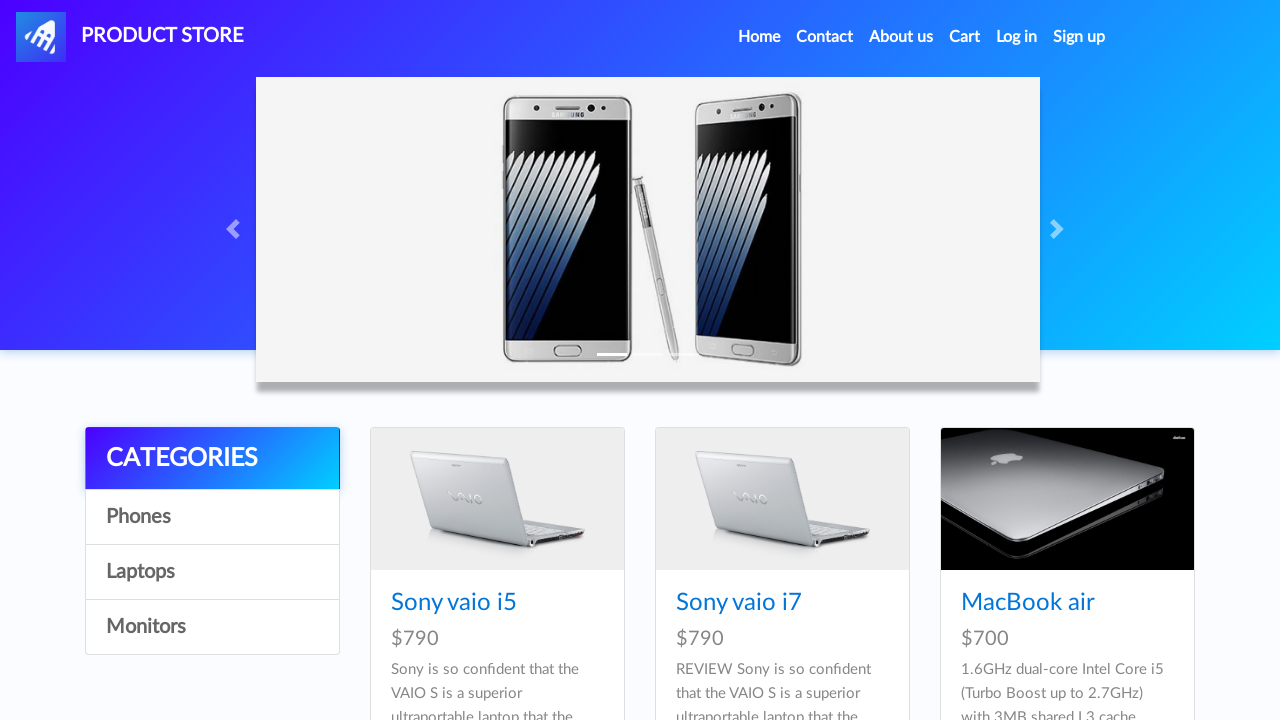

Clicked on MacBook air product at (1028, 603) on text=MacBook air
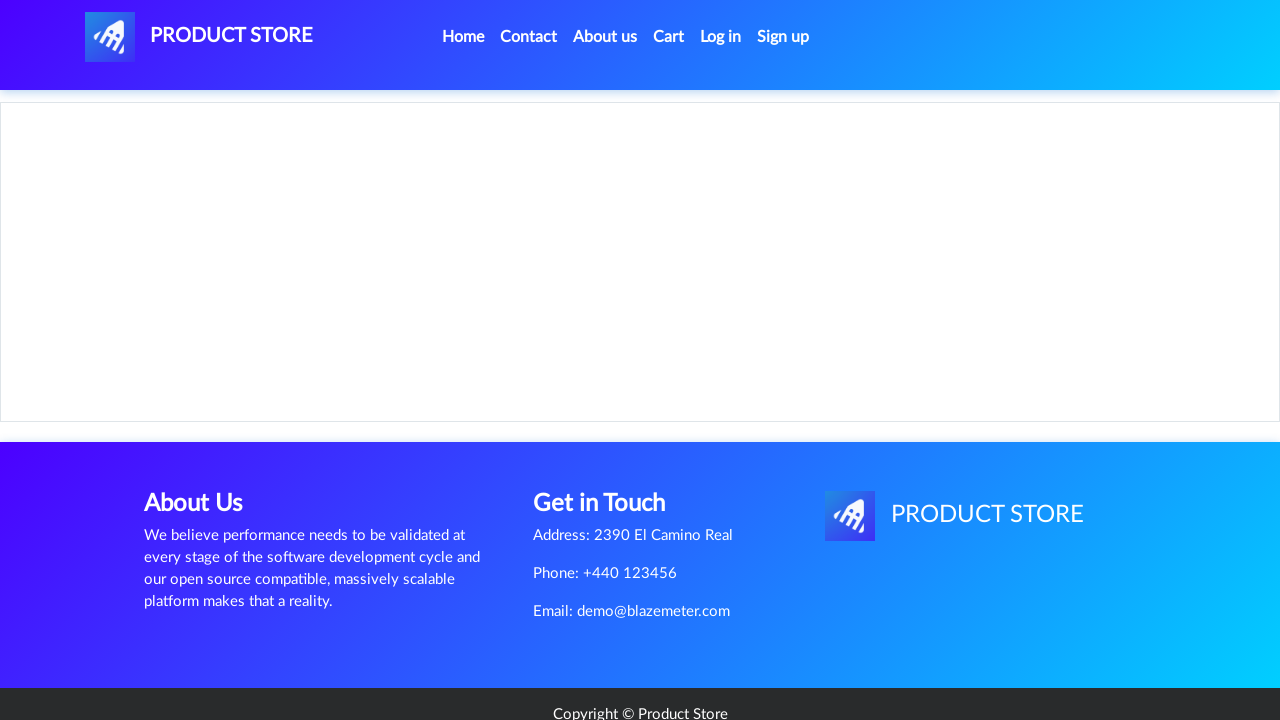

Product page loaded and price element is visible
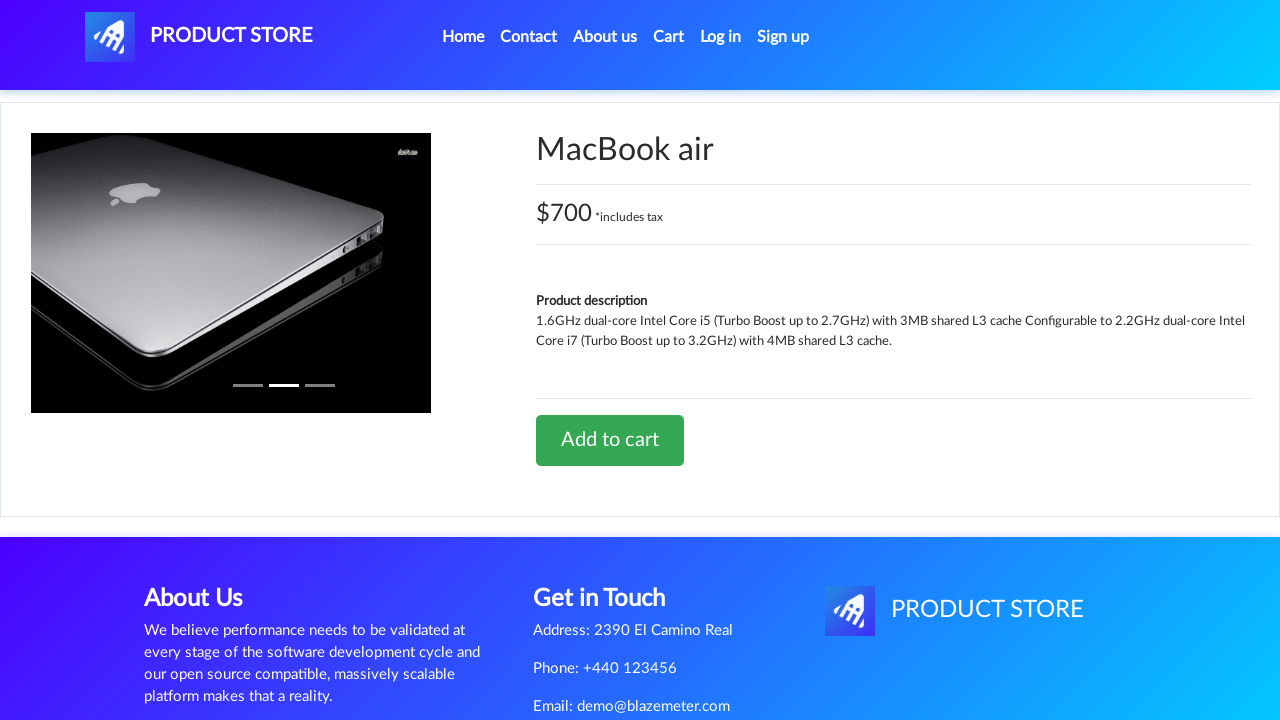

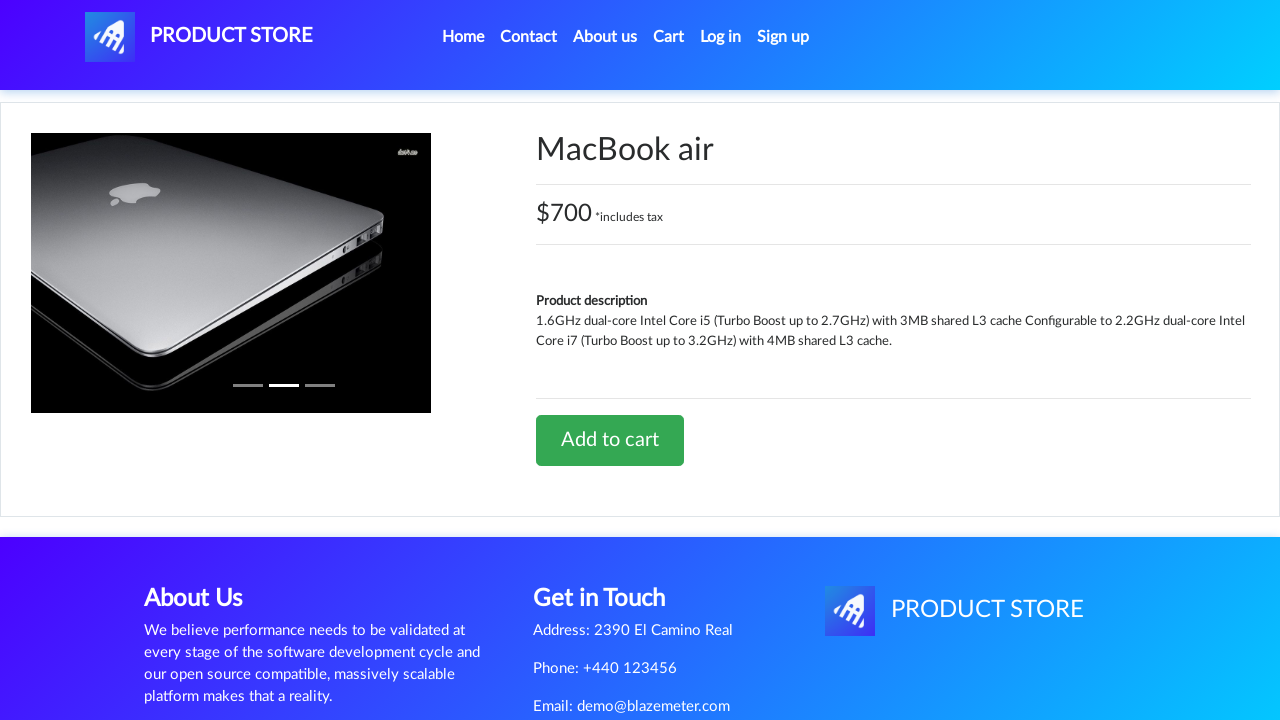